Tests that Clear completed button is hidden when there are no completed items

Starting URL: https://demo.playwright.dev/todomvc

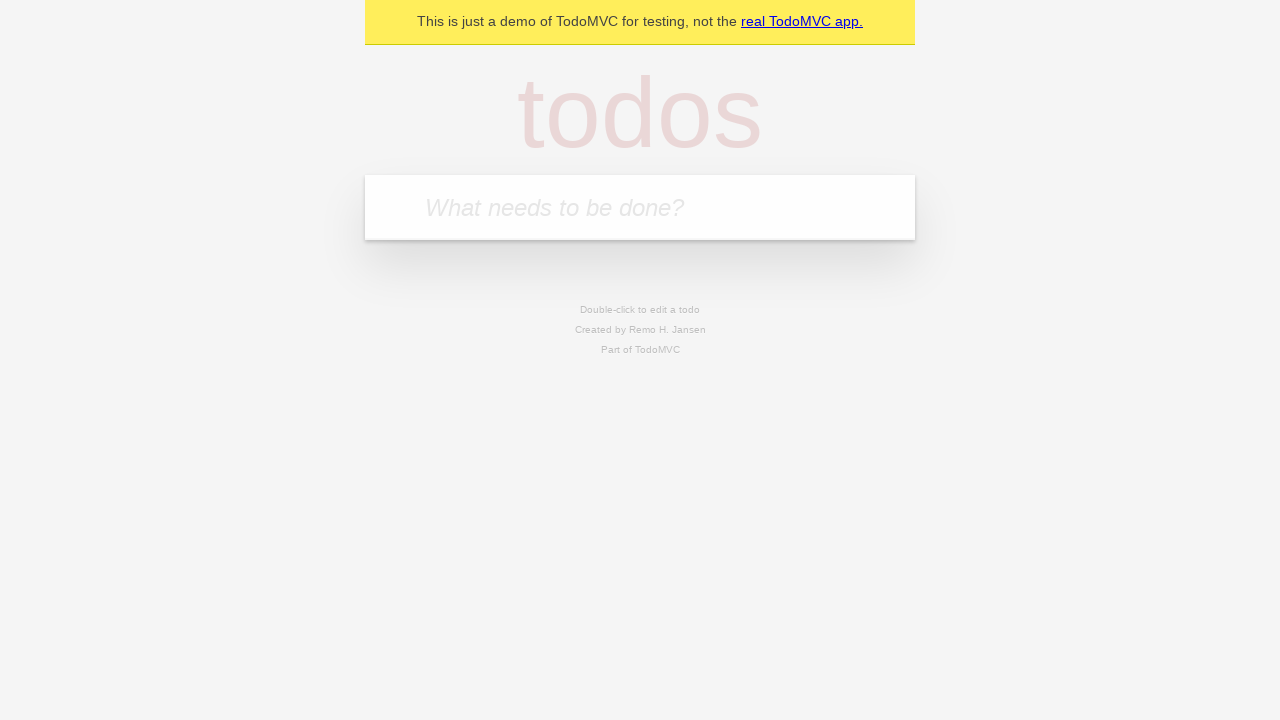

Filled input field with 'buy some cheese' on internal:attr=[placeholder="What needs to be done?"i]
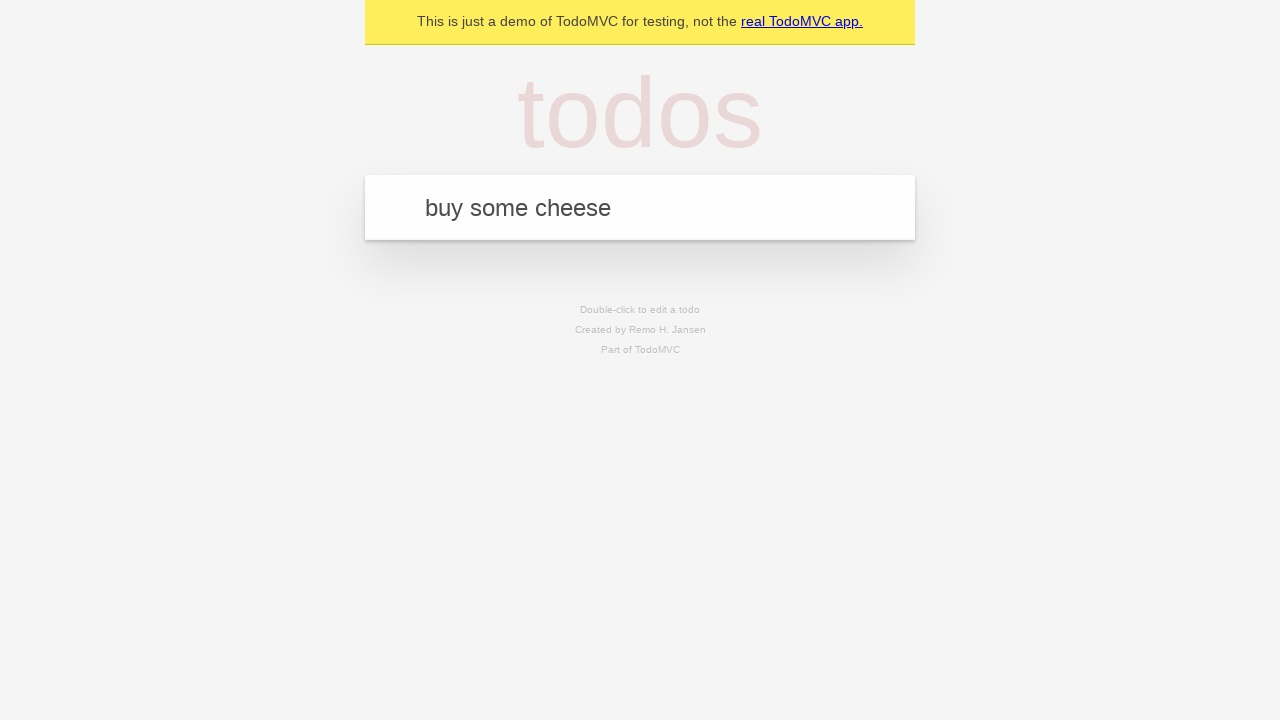

Pressed Enter to add first todo on internal:attr=[placeholder="What needs to be done?"i]
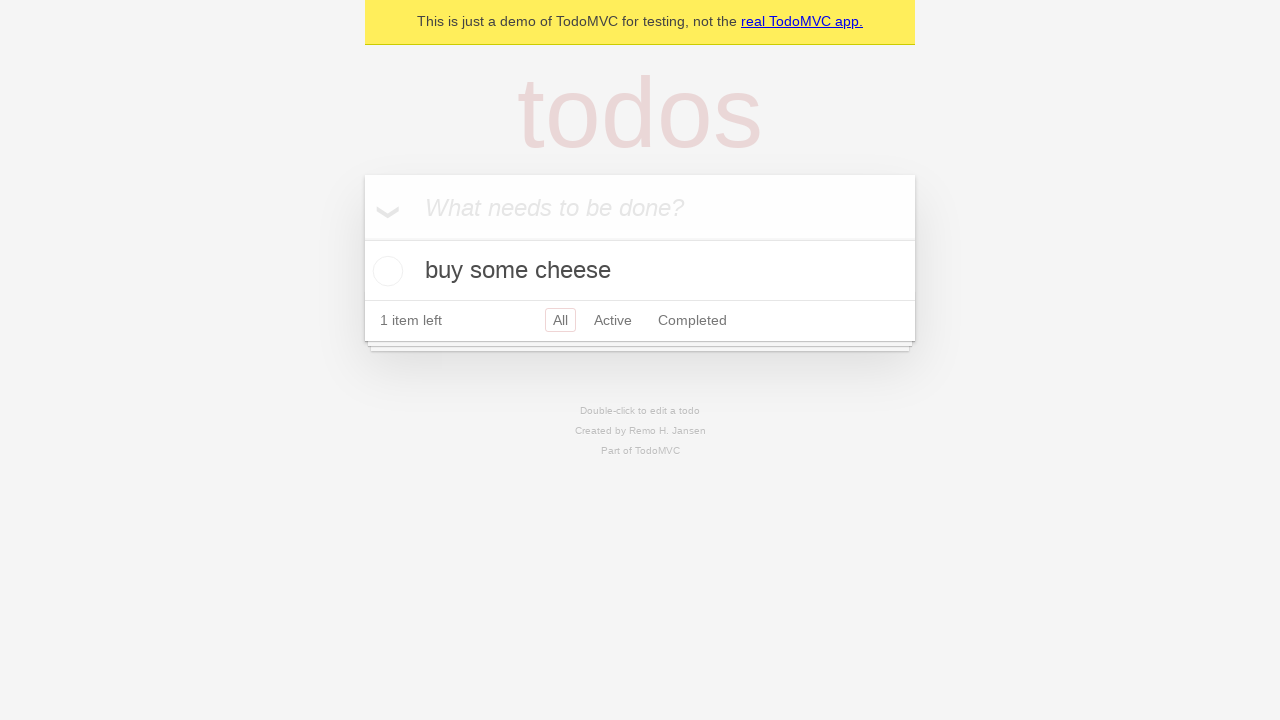

Filled input field with 'feed the cat' on internal:attr=[placeholder="What needs to be done?"i]
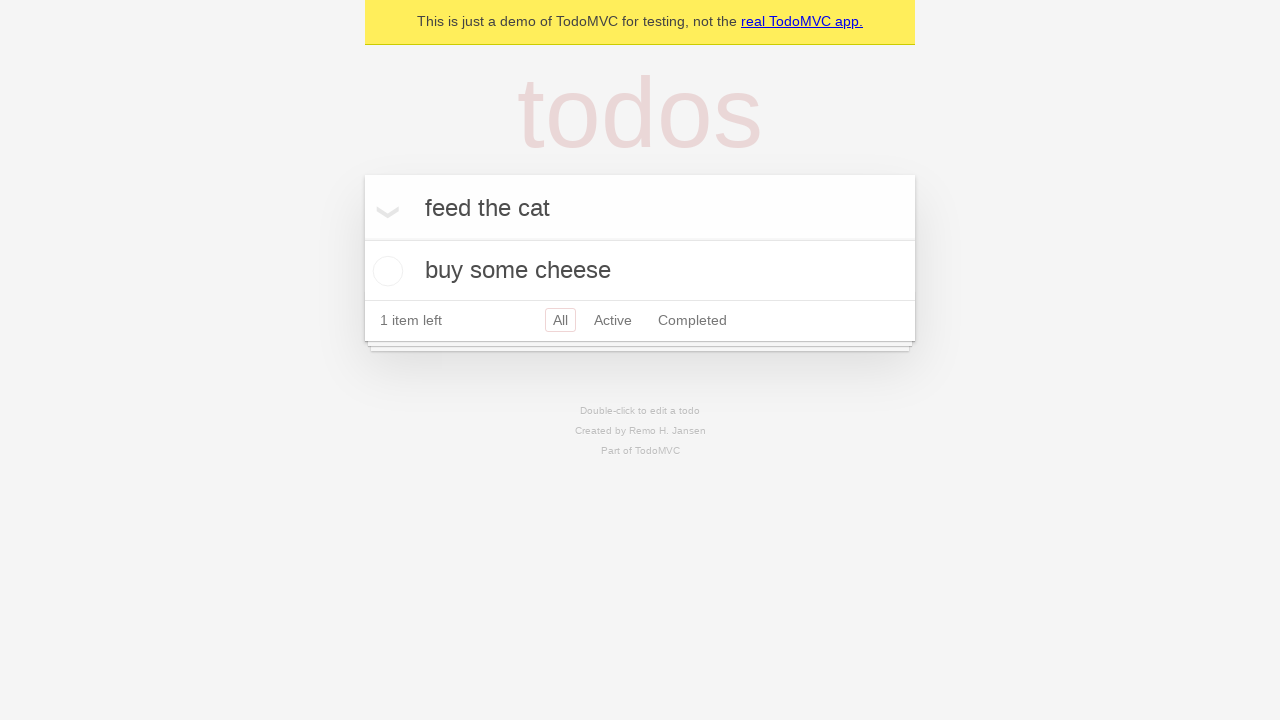

Pressed Enter to add second todo on internal:attr=[placeholder="What needs to be done?"i]
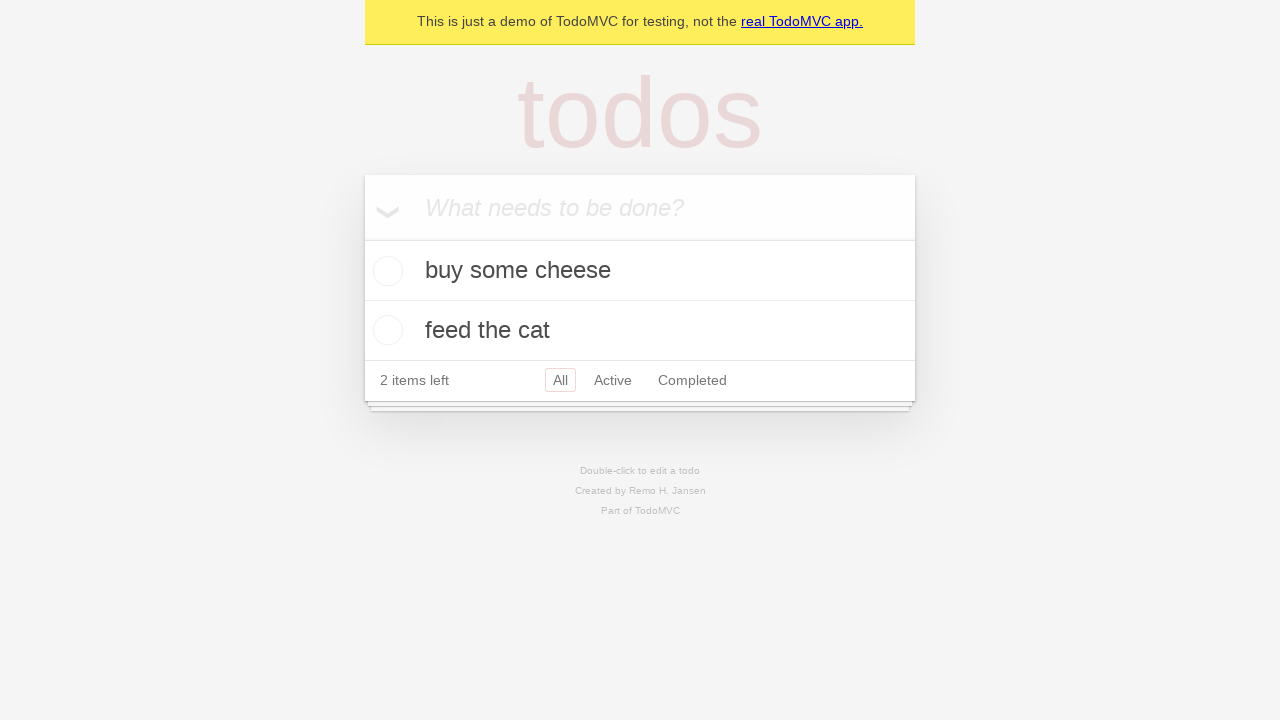

Filled input field with 'book a doctors appointment' on internal:attr=[placeholder="What needs to be done?"i]
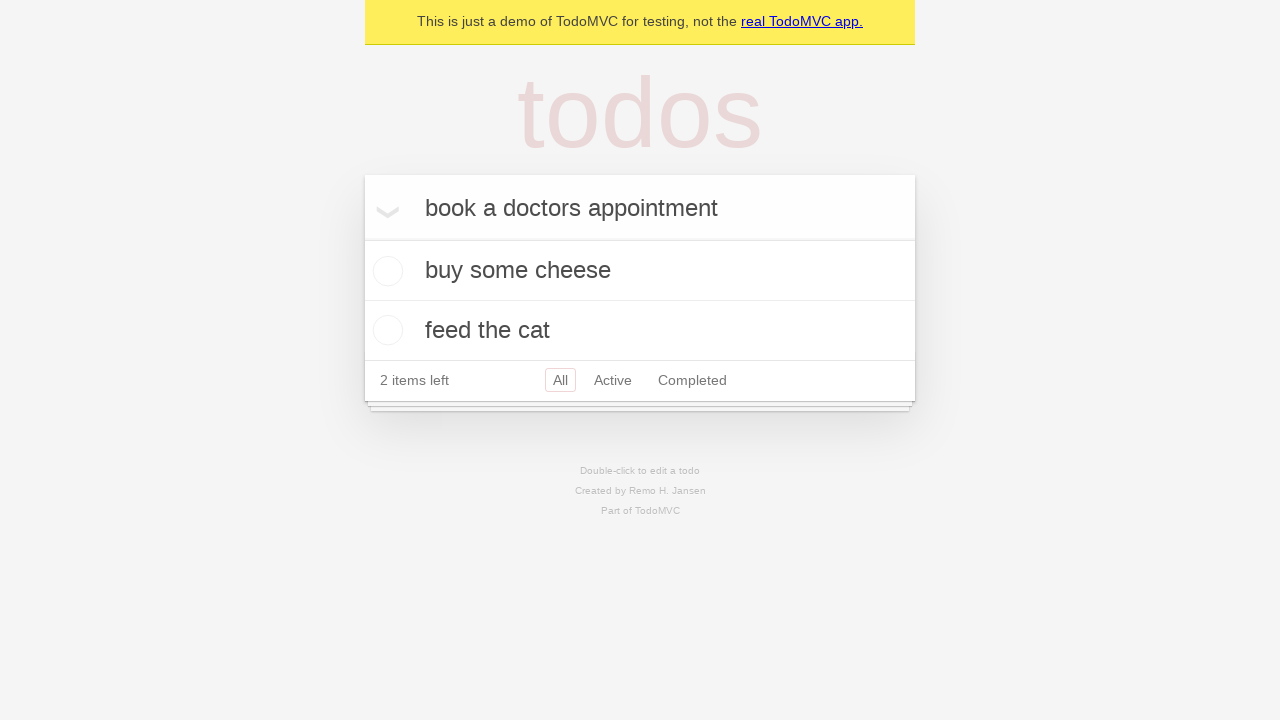

Pressed Enter to add third todo on internal:attr=[placeholder="What needs to be done?"i]
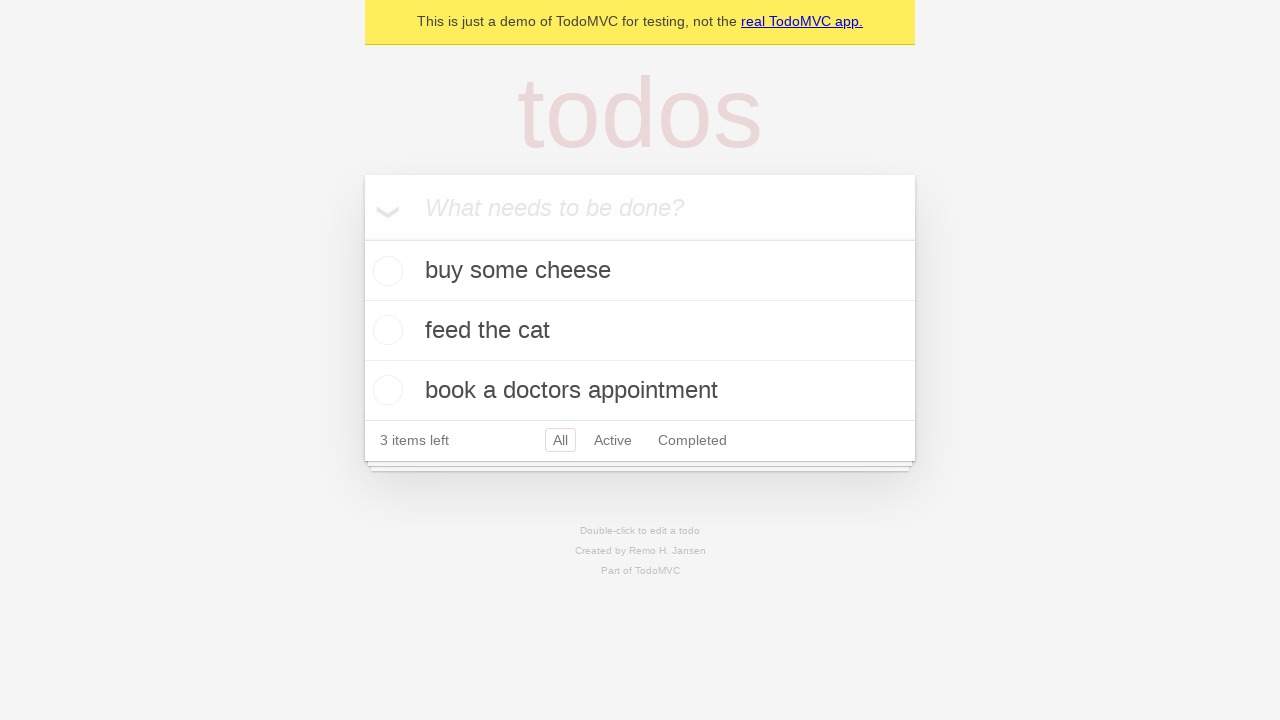

Waited for all 3 todos to be present in the DOM
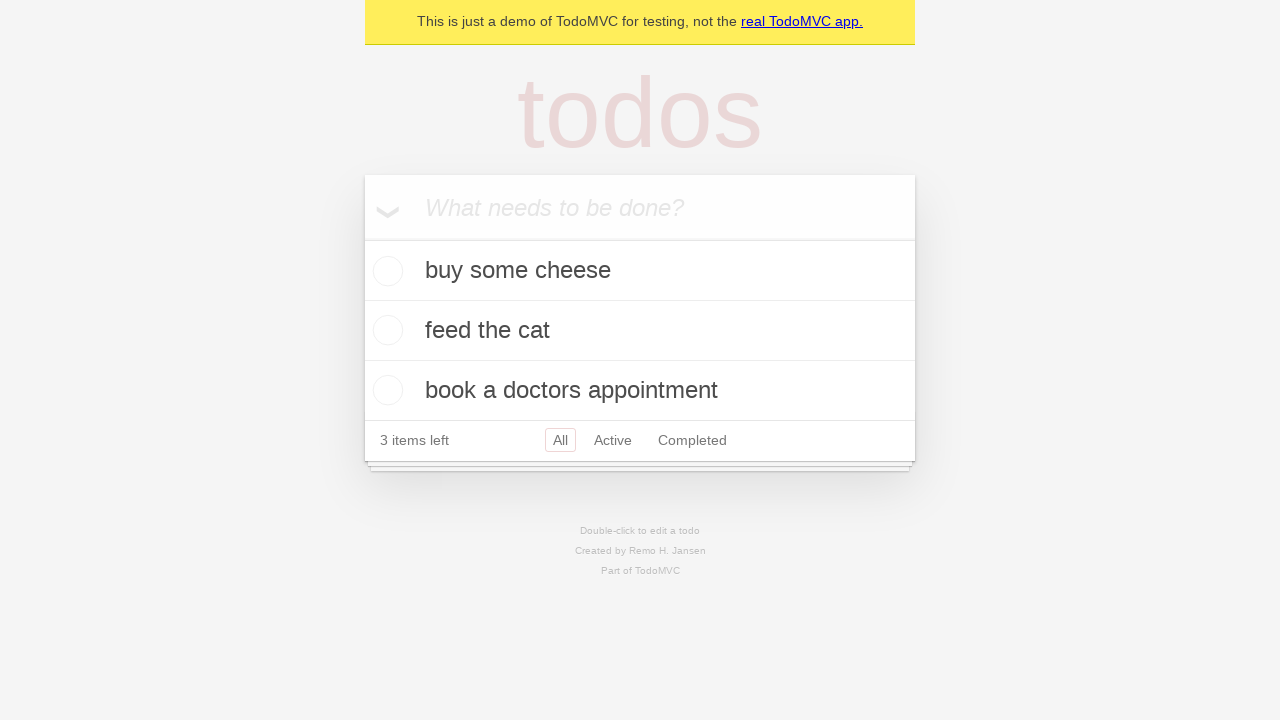

Checked the first todo item at (385, 271) on .todo-list li .toggle >> nth=0
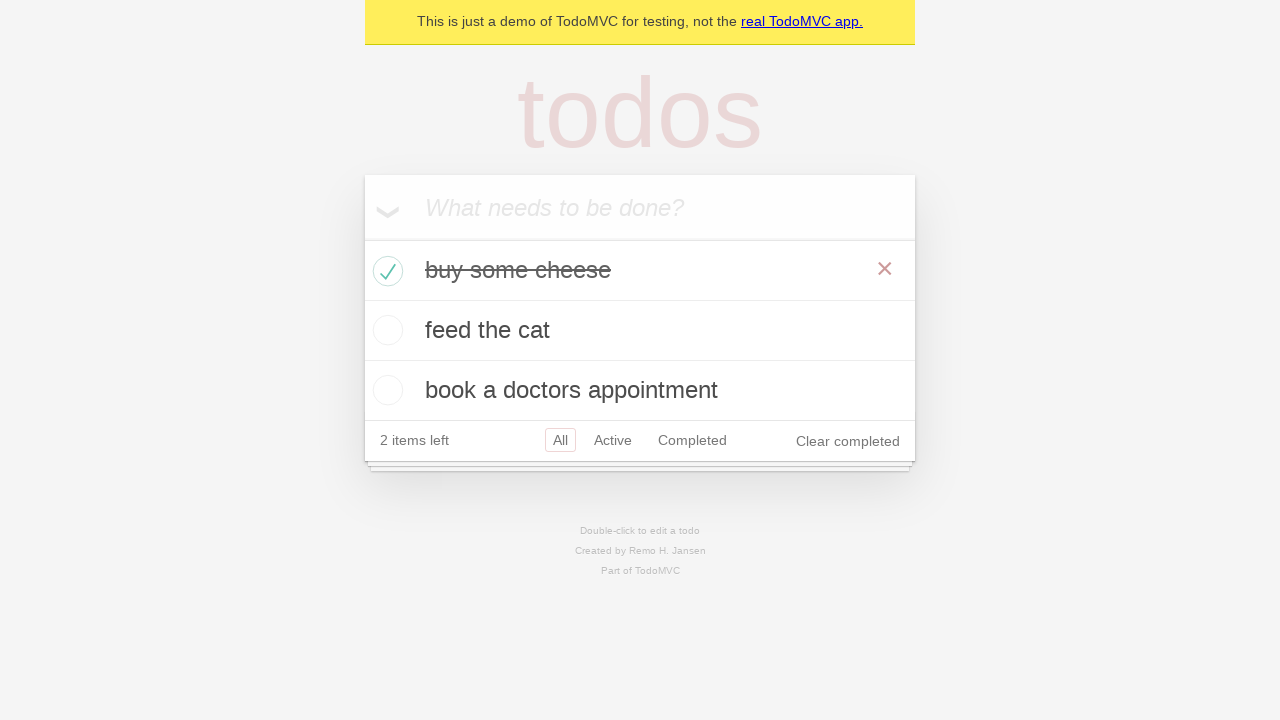

Clicked Clear completed button at (848, 441) on internal:role=button[name="Clear completed"i]
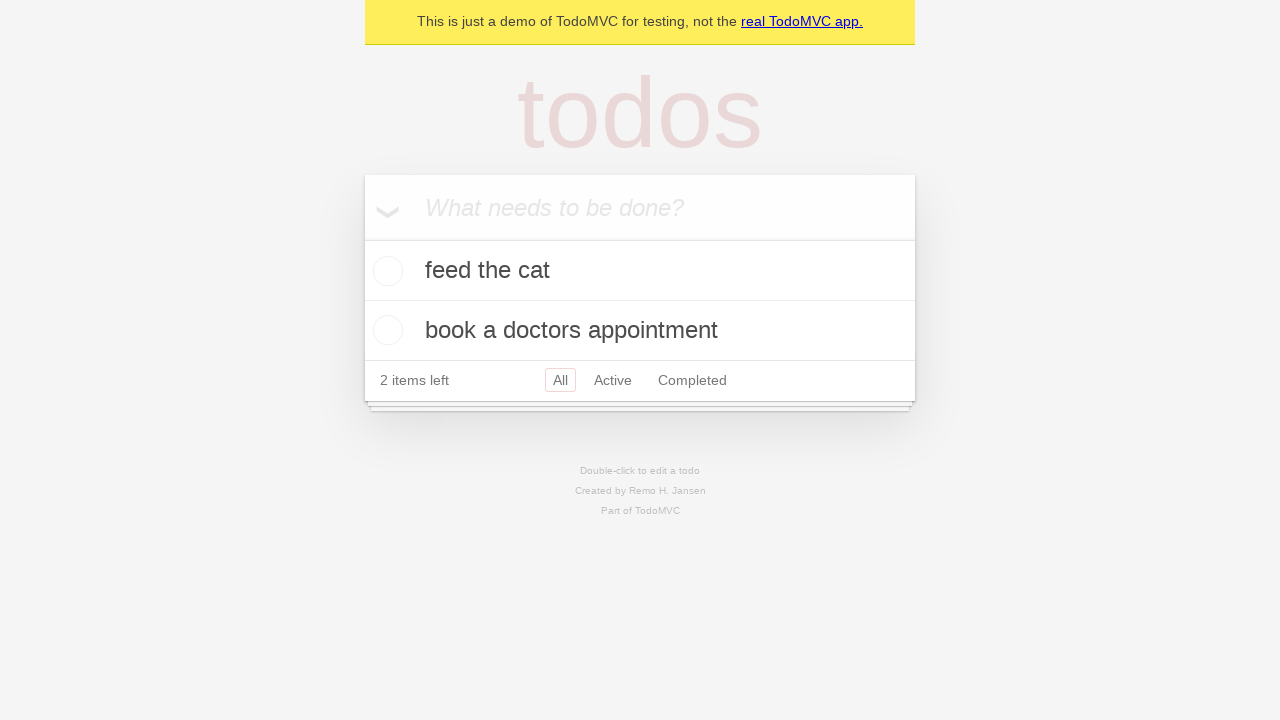

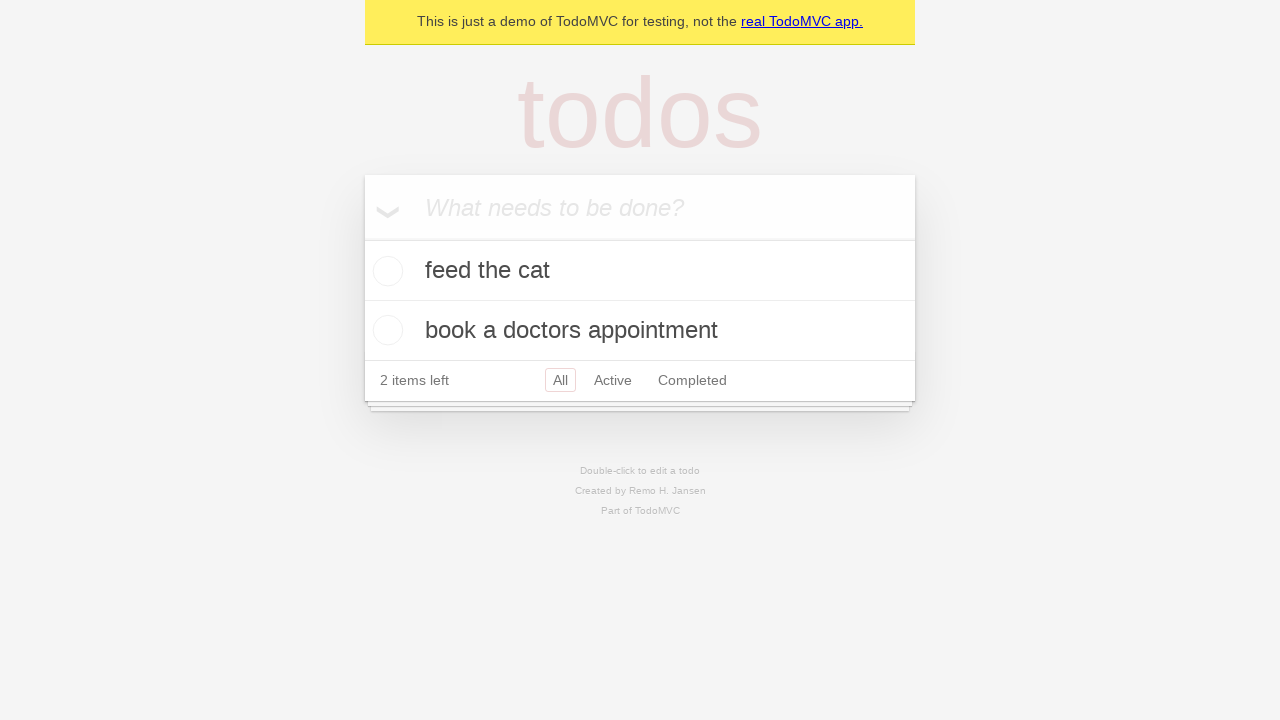